Tests JavaScript alert functionality by clicking a button to trigger an alert, reading its text, accepting it, and verifying the message content

Starting URL: http://automationbykrishna.com/

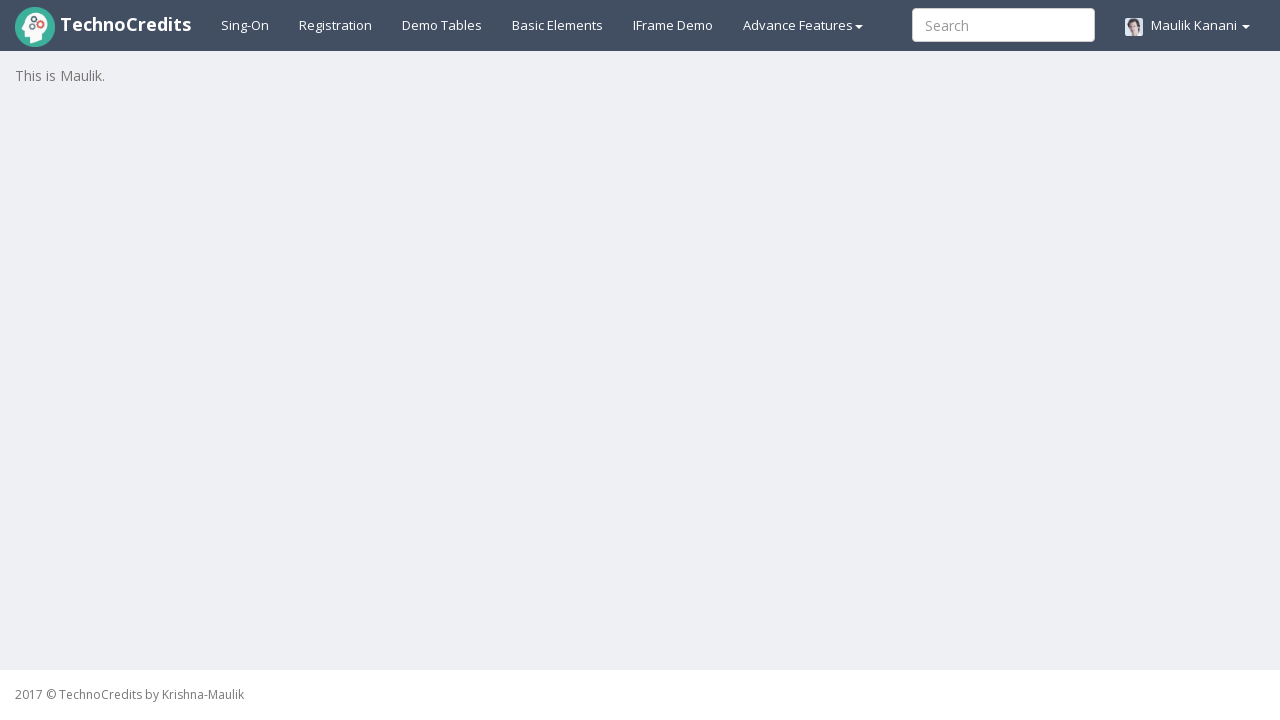

Clicked on basic elements section at (558, 25) on #basicelements
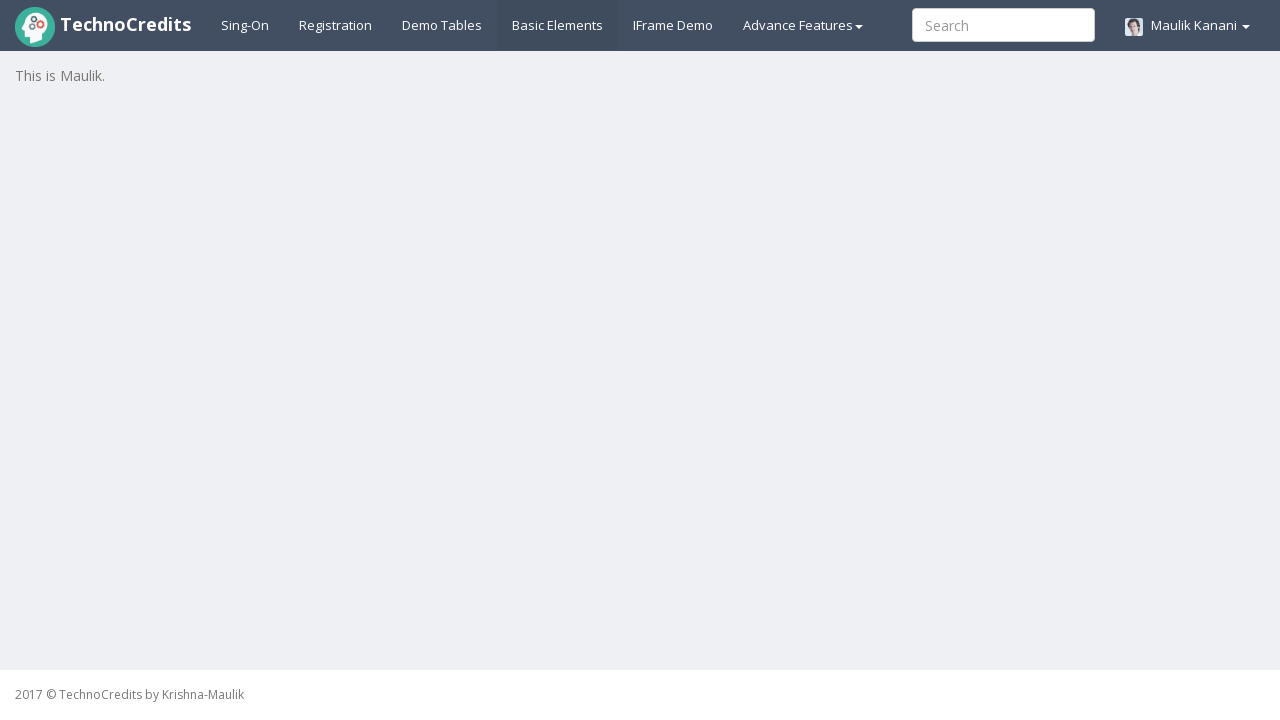

Scrolled to JavaScript alert button
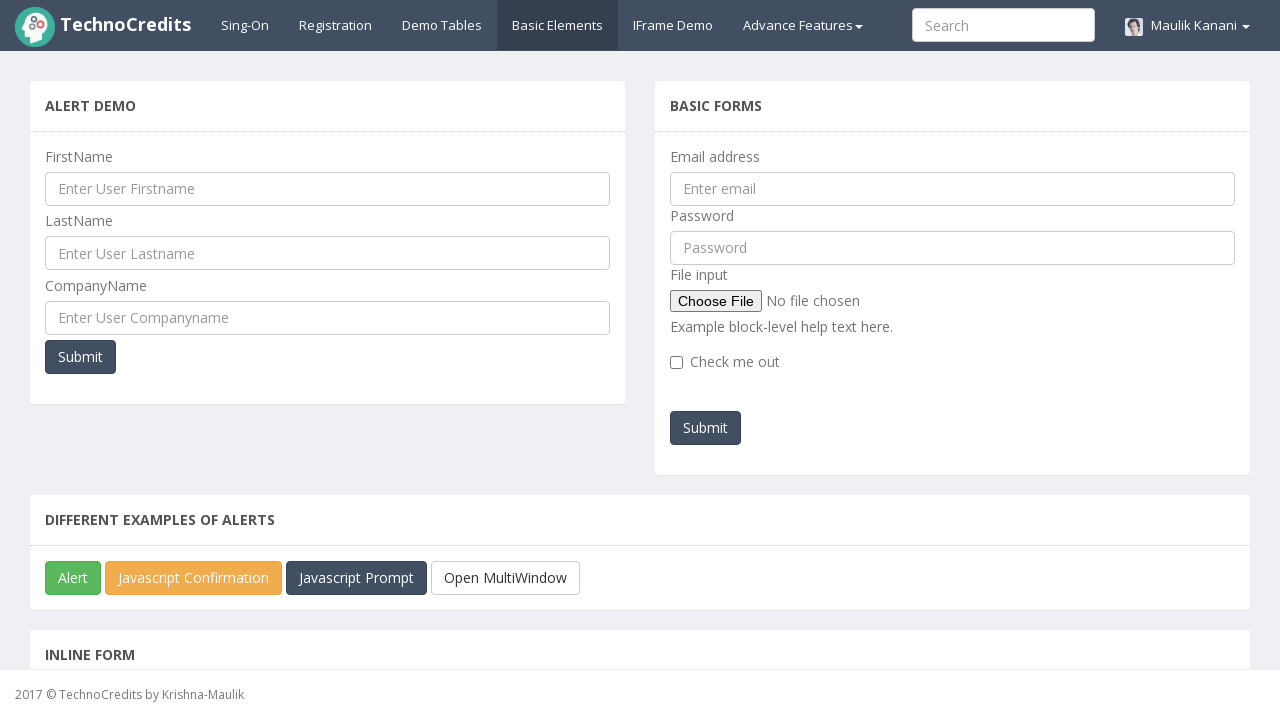

Clicked JavaScript alert button to trigger alert at (73, 578) on #javascriptAlert
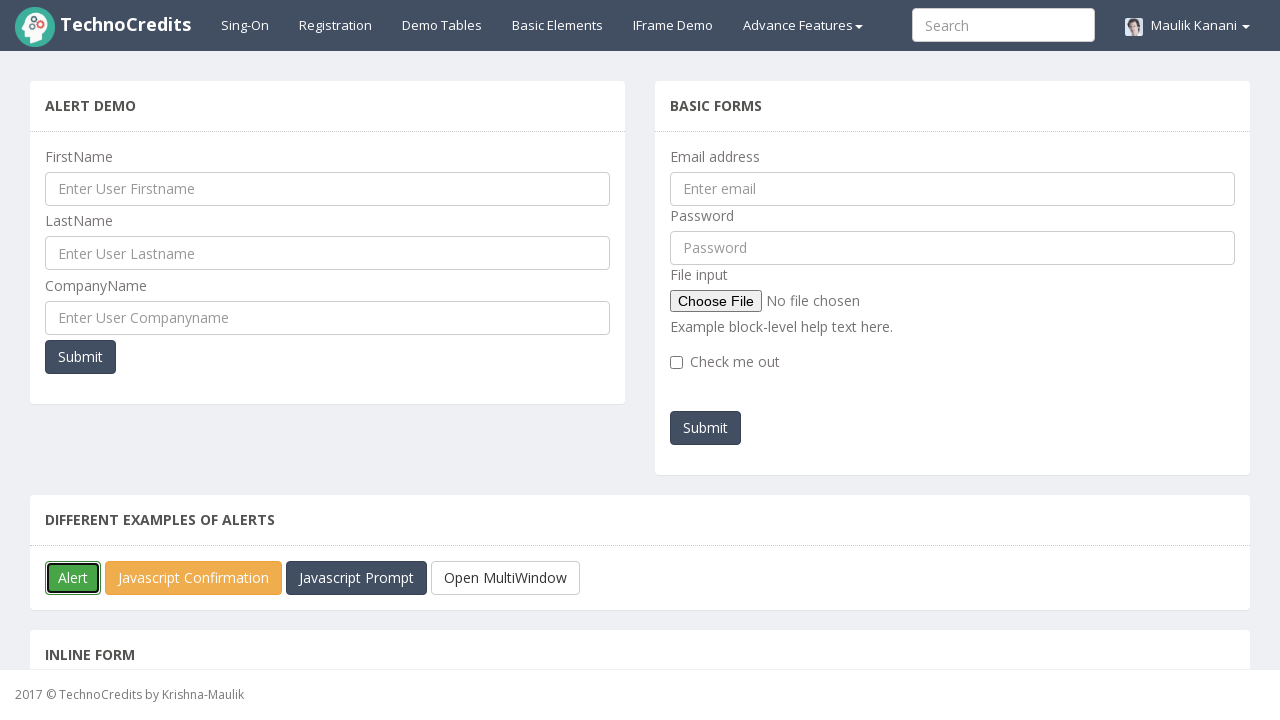

Set up alert dialog handler to accept alerts
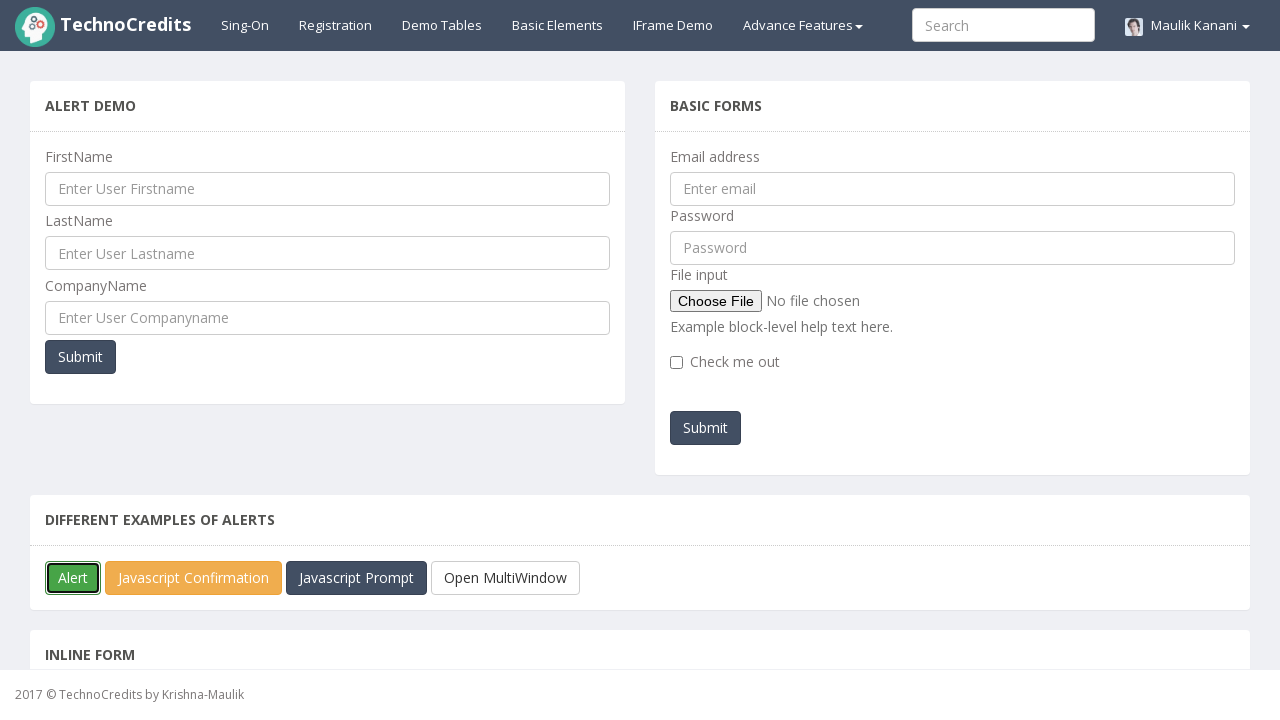

Clicked JavaScript alert button again to trigger and accept alert at (73, 578) on #javascriptAlert
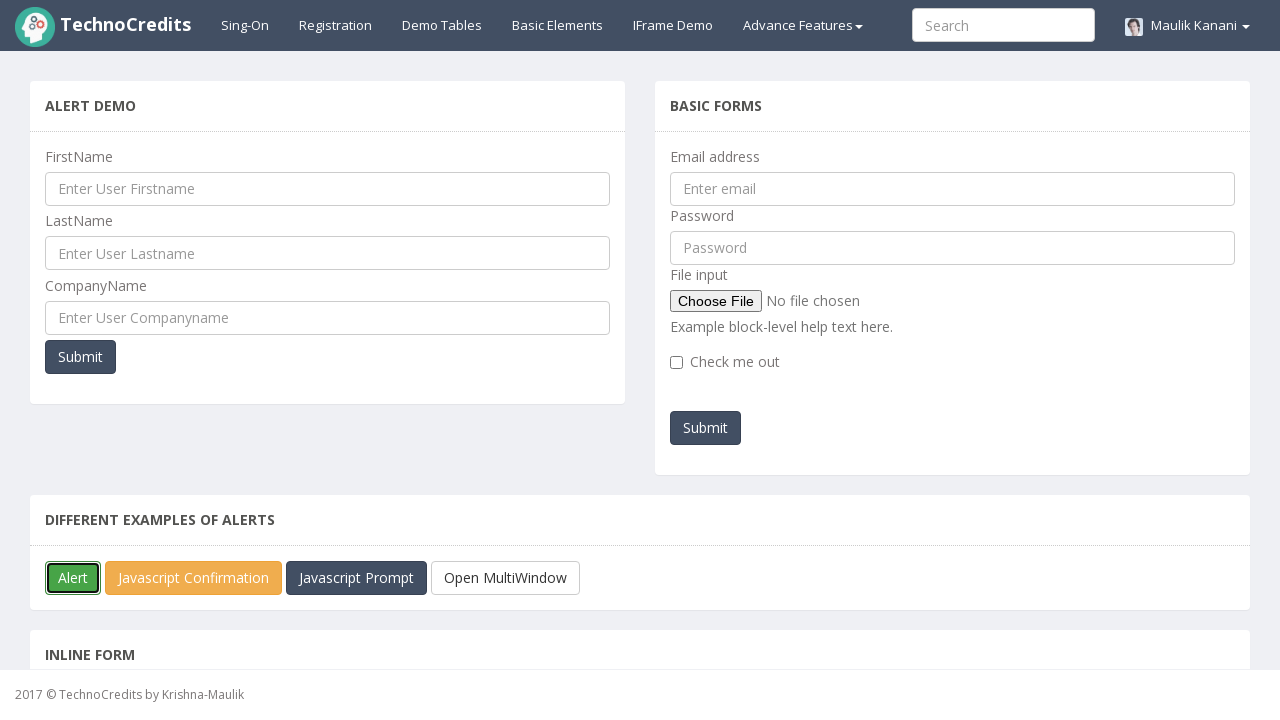

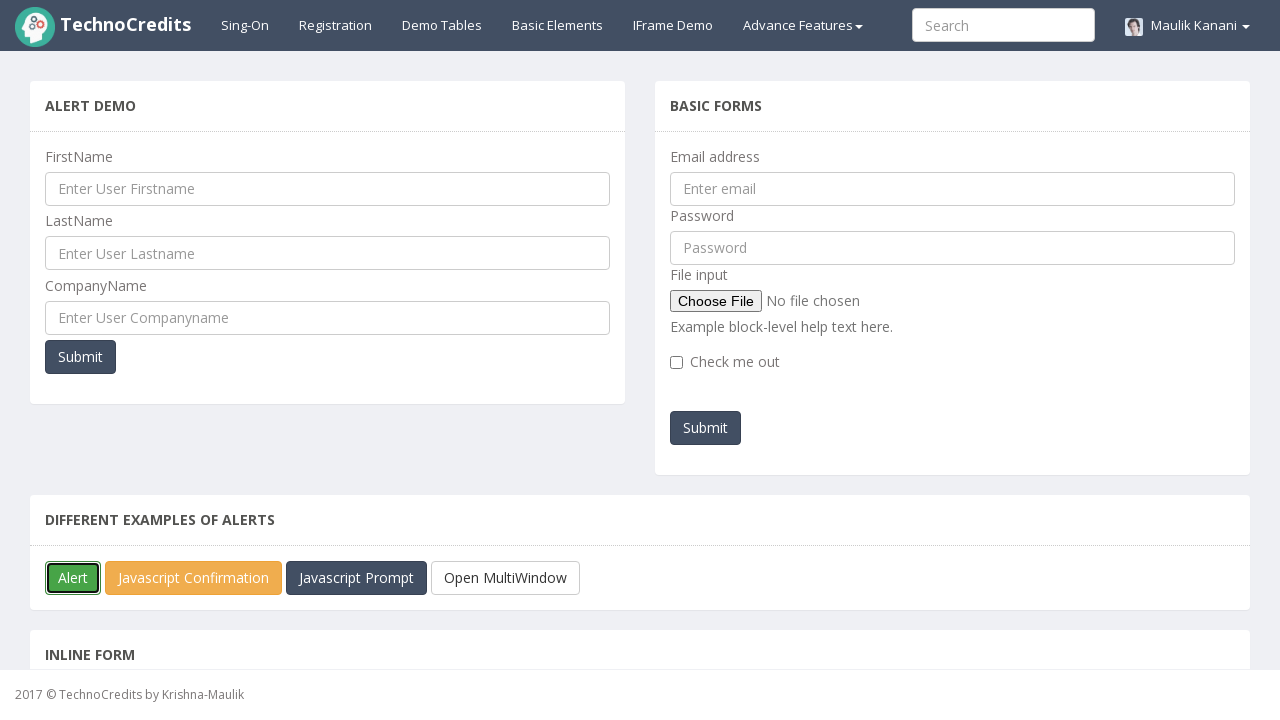